Navigates to the Cameroon public procurement search results page and verifies that the list of procurement notices loads successfully.

Starting URL: https://www.armp.cm/recherche_avancee?recherche_avancee_do=1&reference_avis=&maitre_ouvrage=0&region=0&departement=0&type_publication%5B%5D=AO

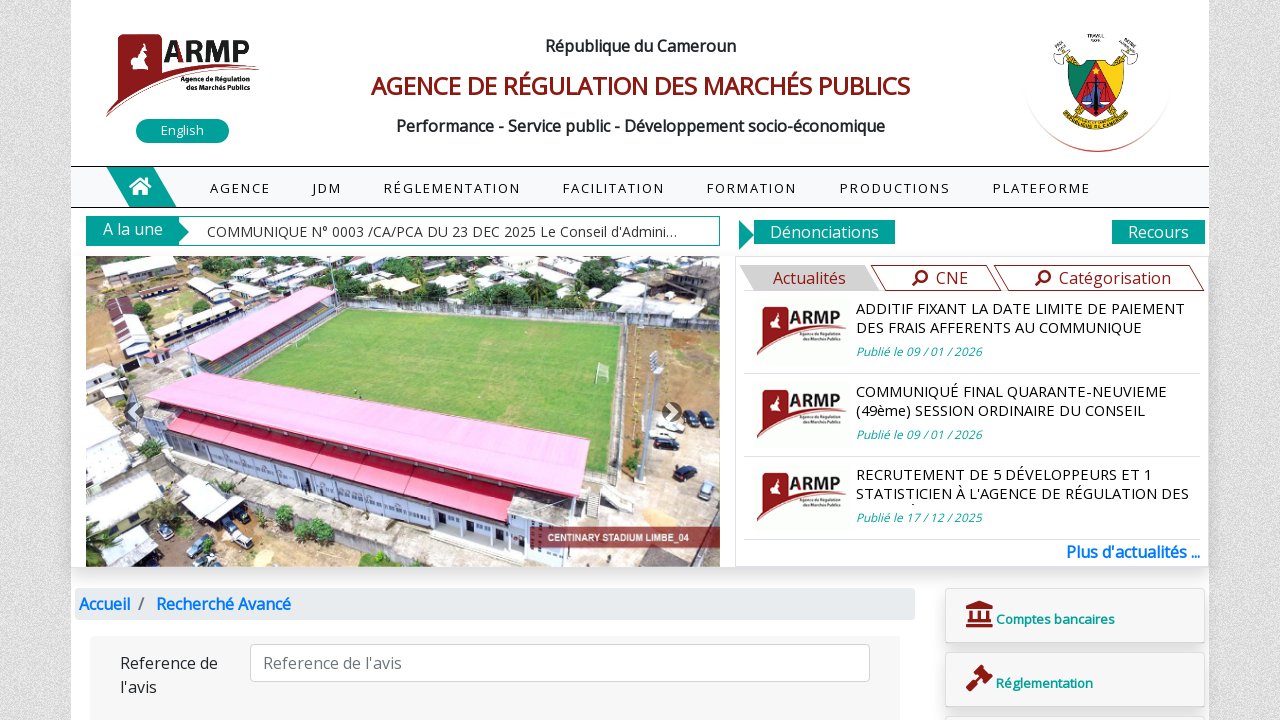

Waited for procurement notices list group to load
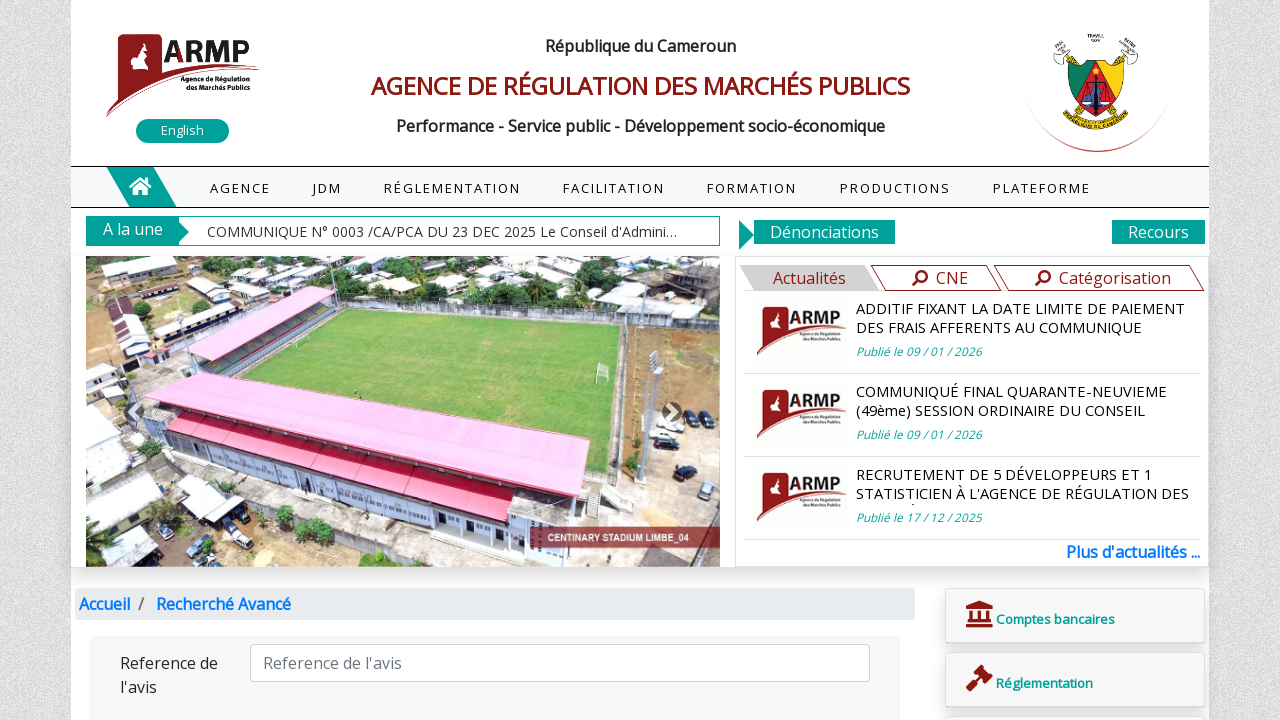

Verified that procurement notice list items are present
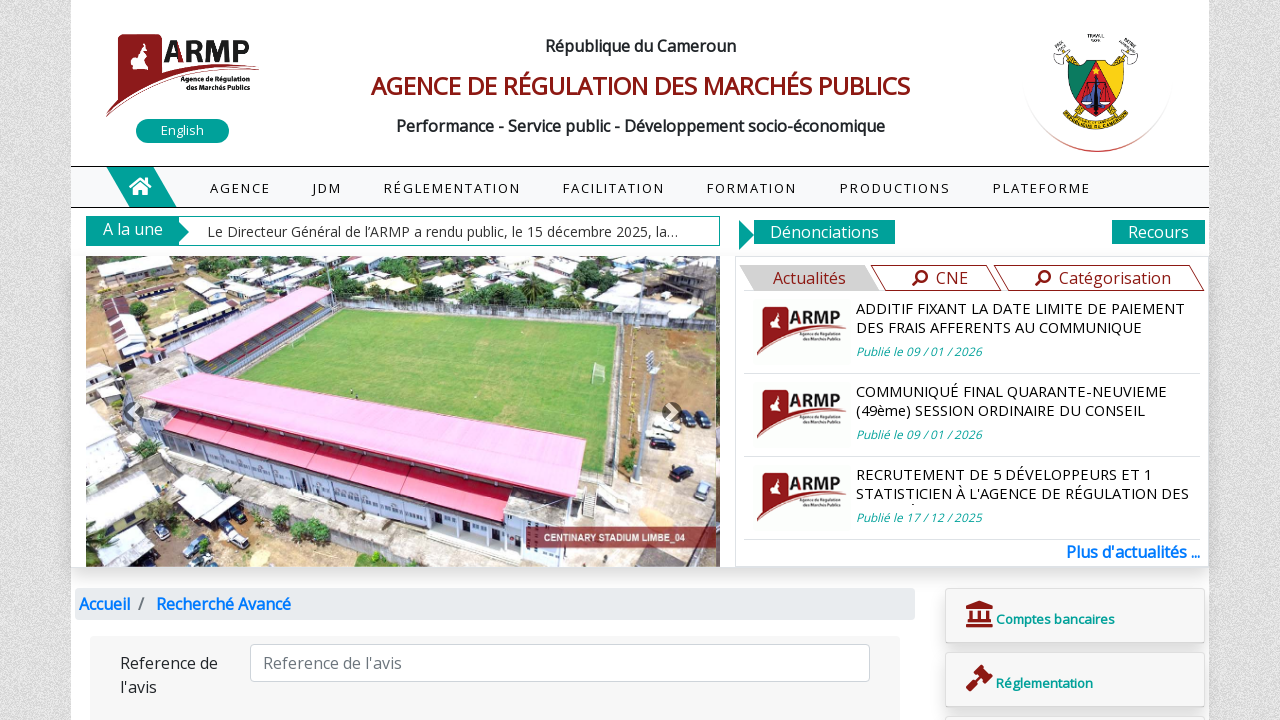

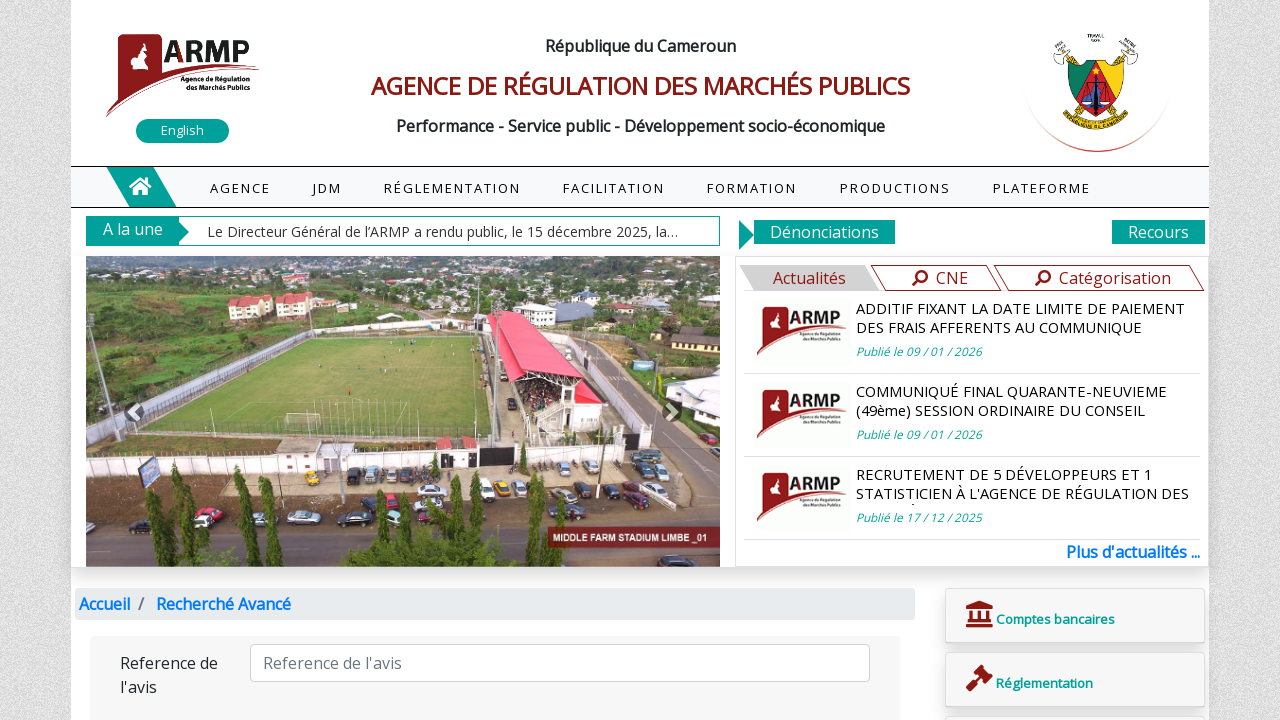